Tests form input functionality by navigating to a test blog page and filling in a first name field with test data.

Starting URL: http://only-testing-blog.blogspot.in/2013/11/new-test.html

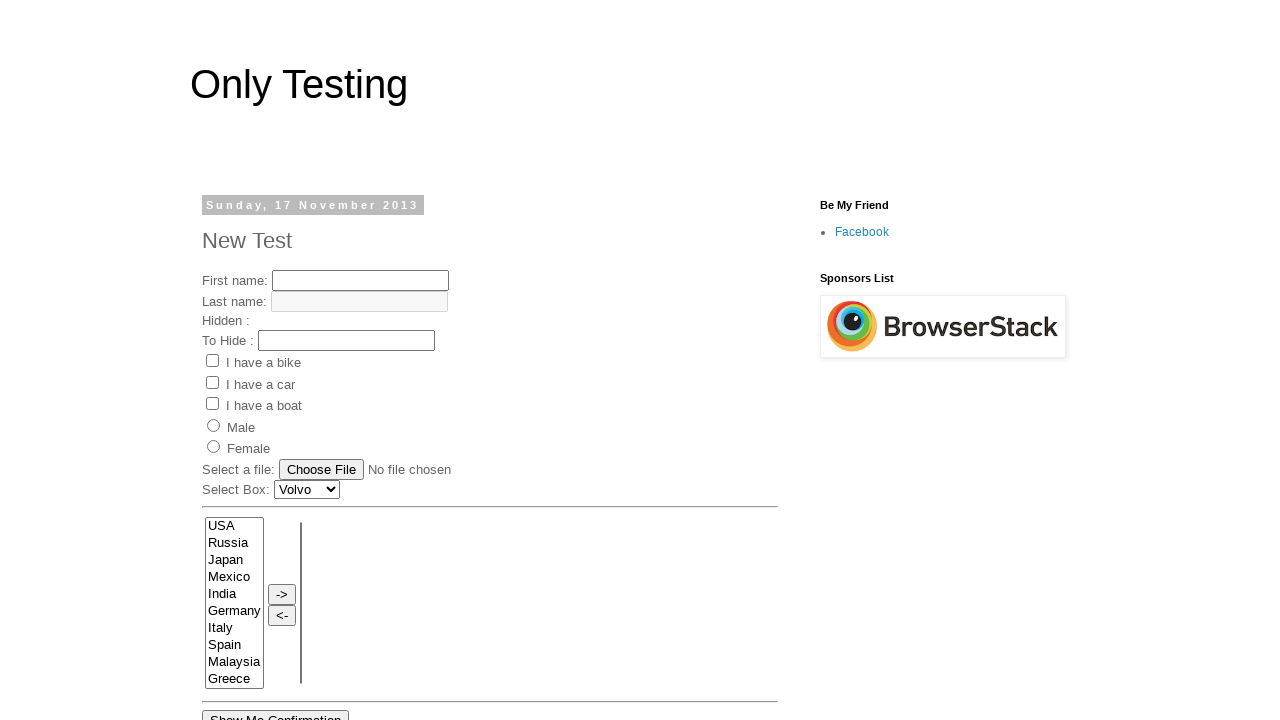

Navigated to test blog page
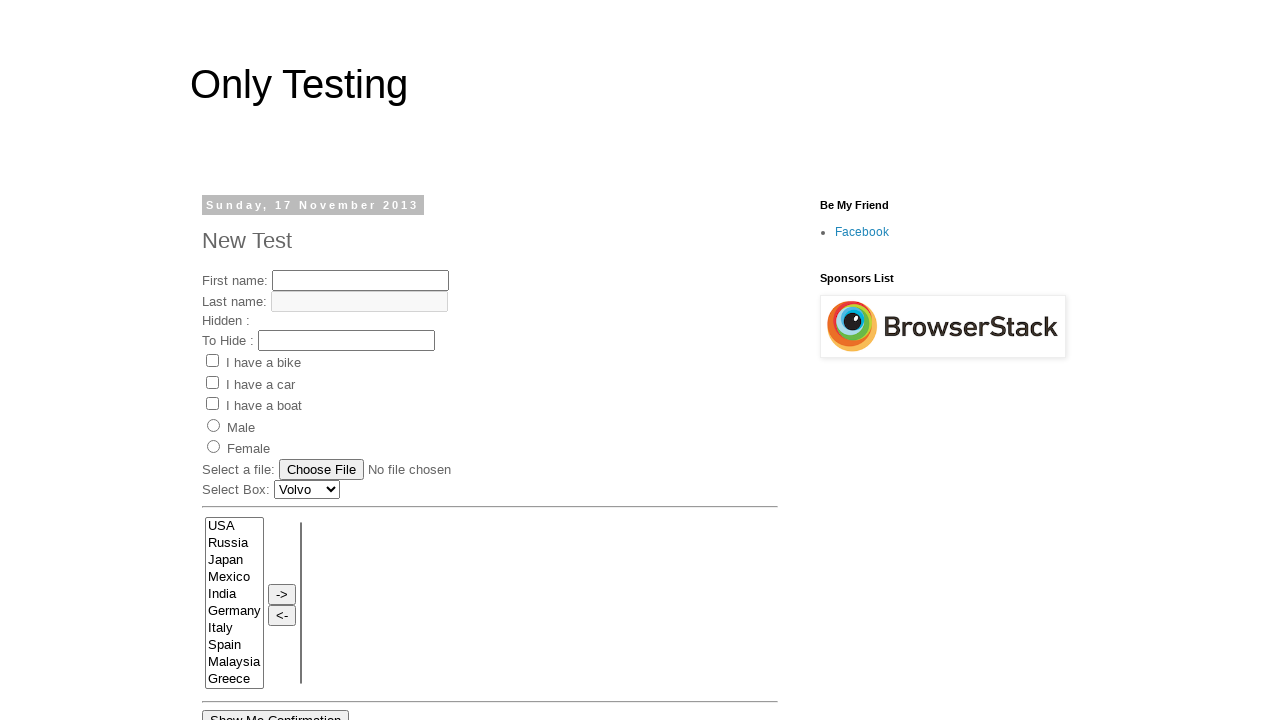

Filled first name field with 'junittest1 executed' on input[name='fname']
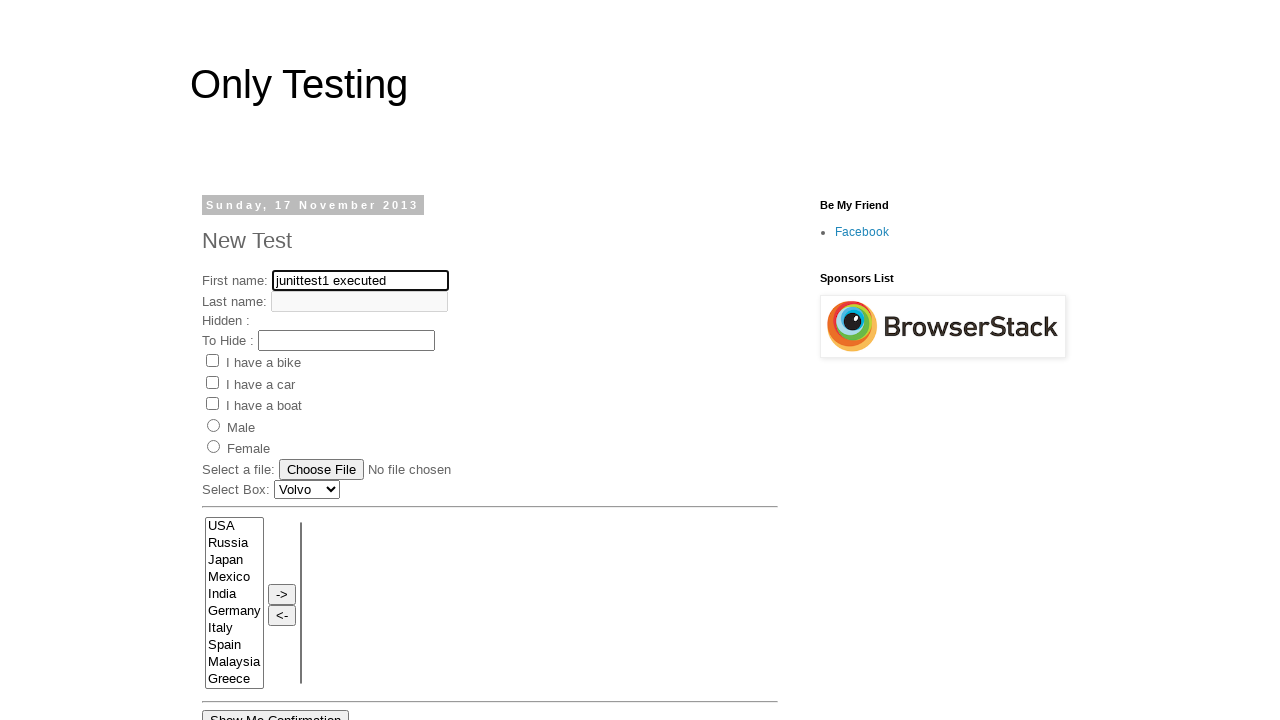

Waited 500ms for input to be registered
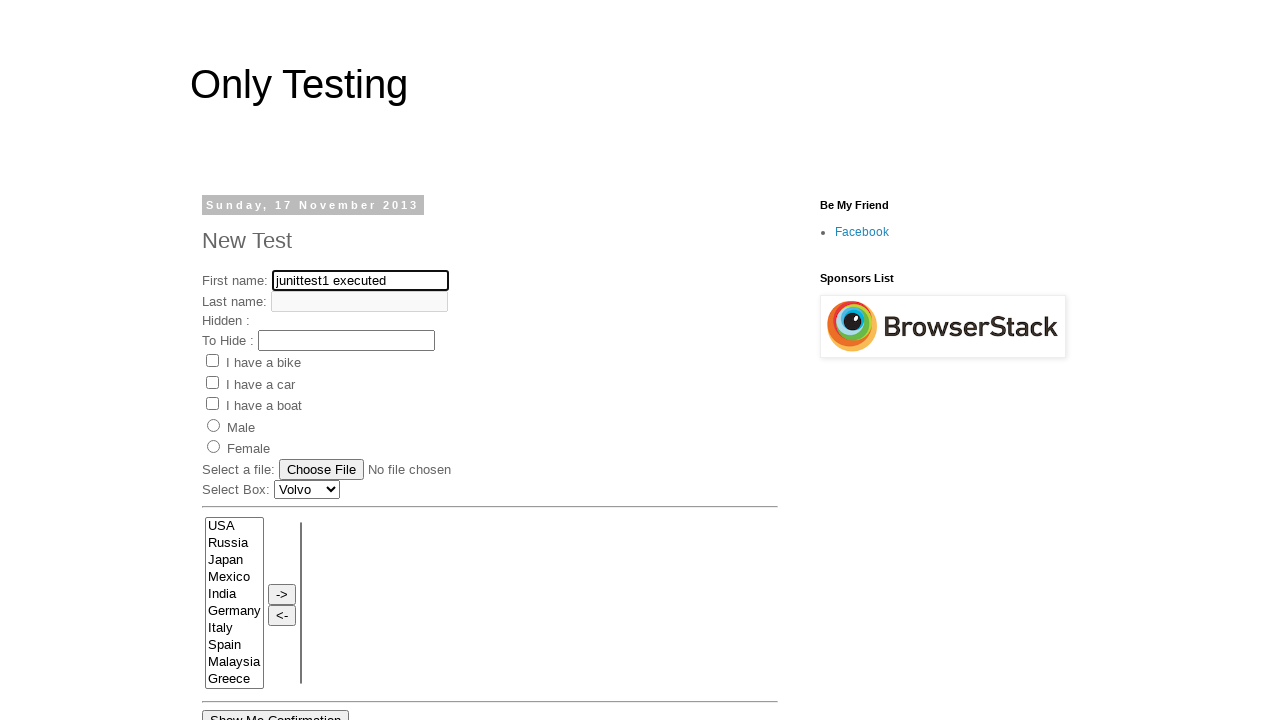

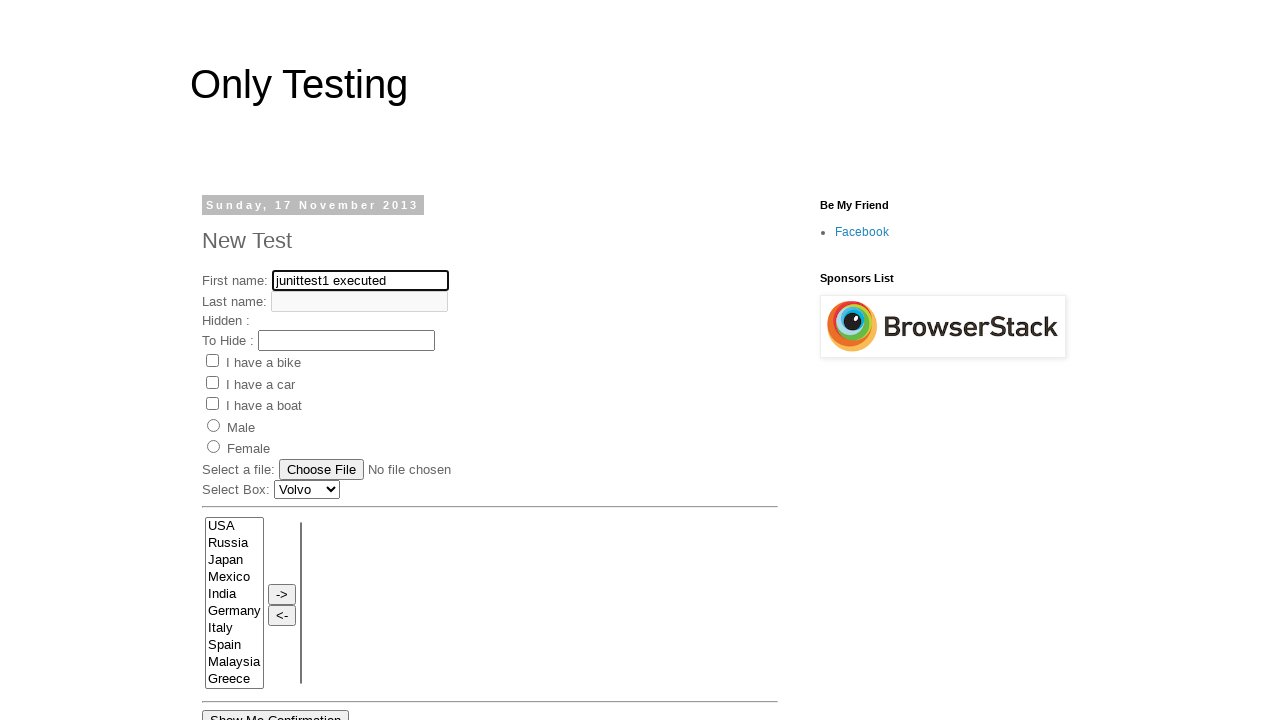